Tests navigation to an Angular demo application and clicks on the library button, with network request interception to simulate failed API requests for URLs containing "GetBook"

Starting URL: https://rahulshettyacademy.com/angularAppdemo/

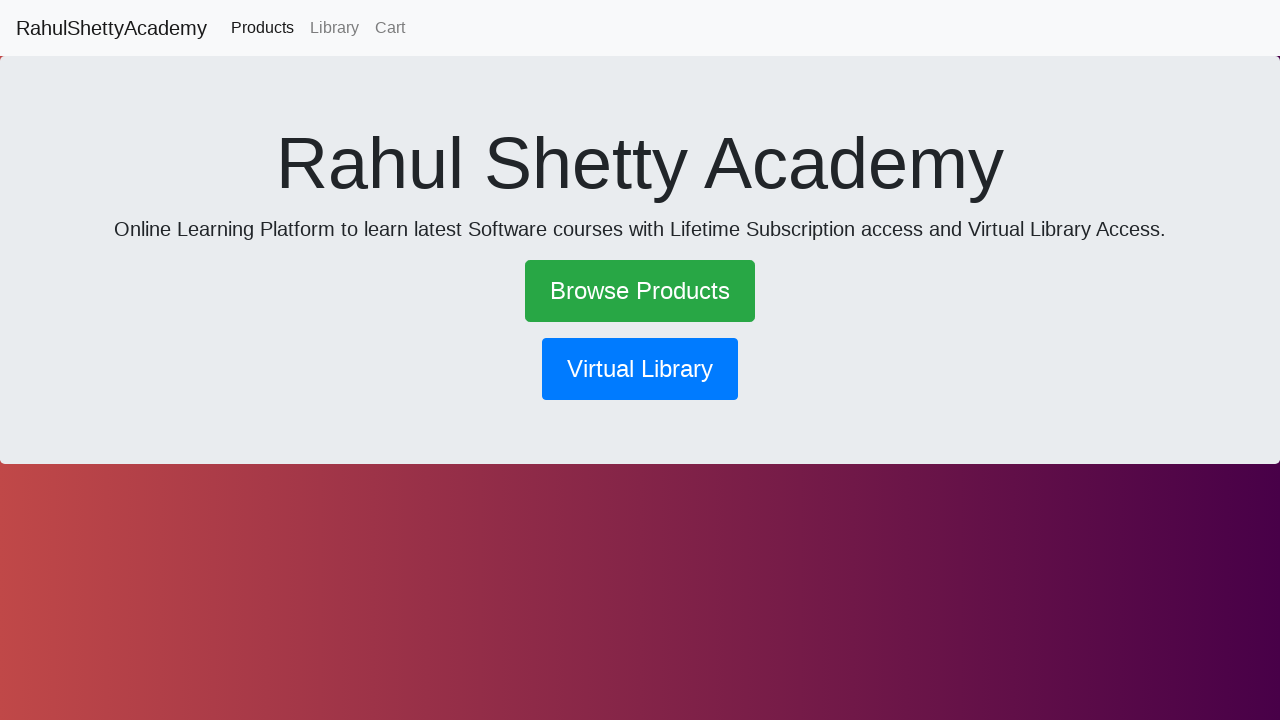

Set up route interception to abort requests containing 'GetBook' pattern
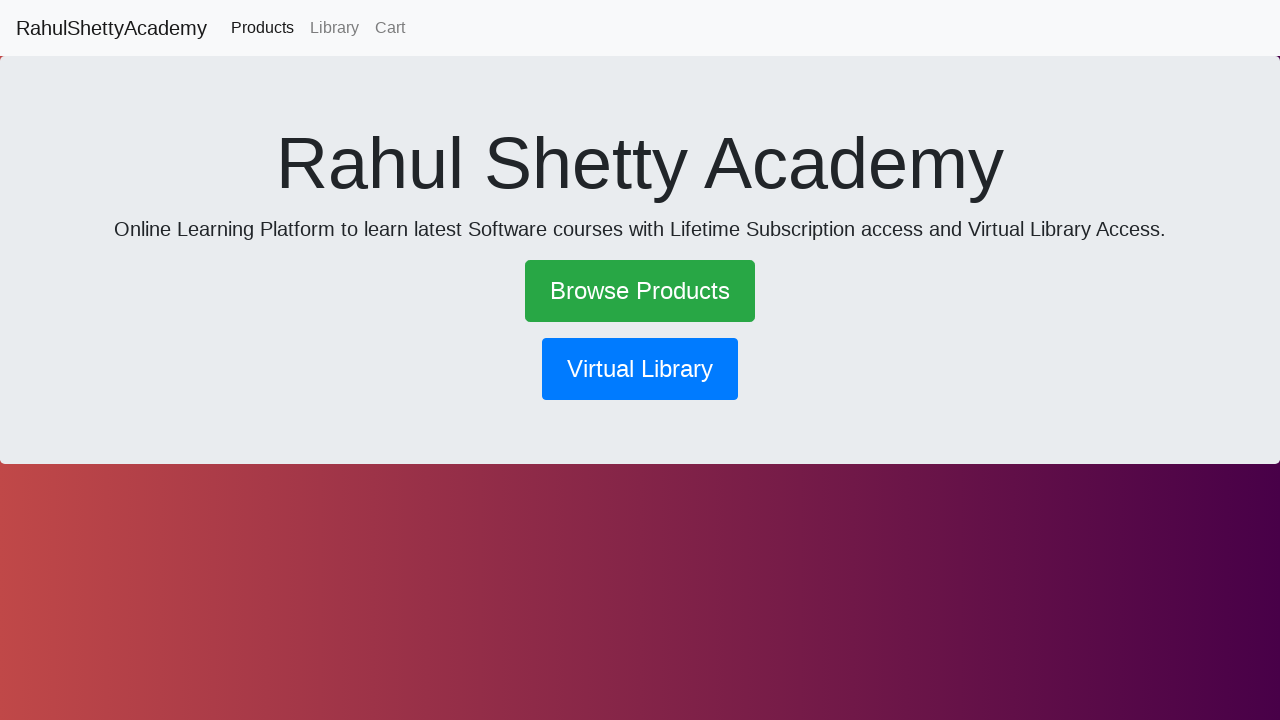

Clicked on the library button at (640, 369) on button[routerlink*='library']
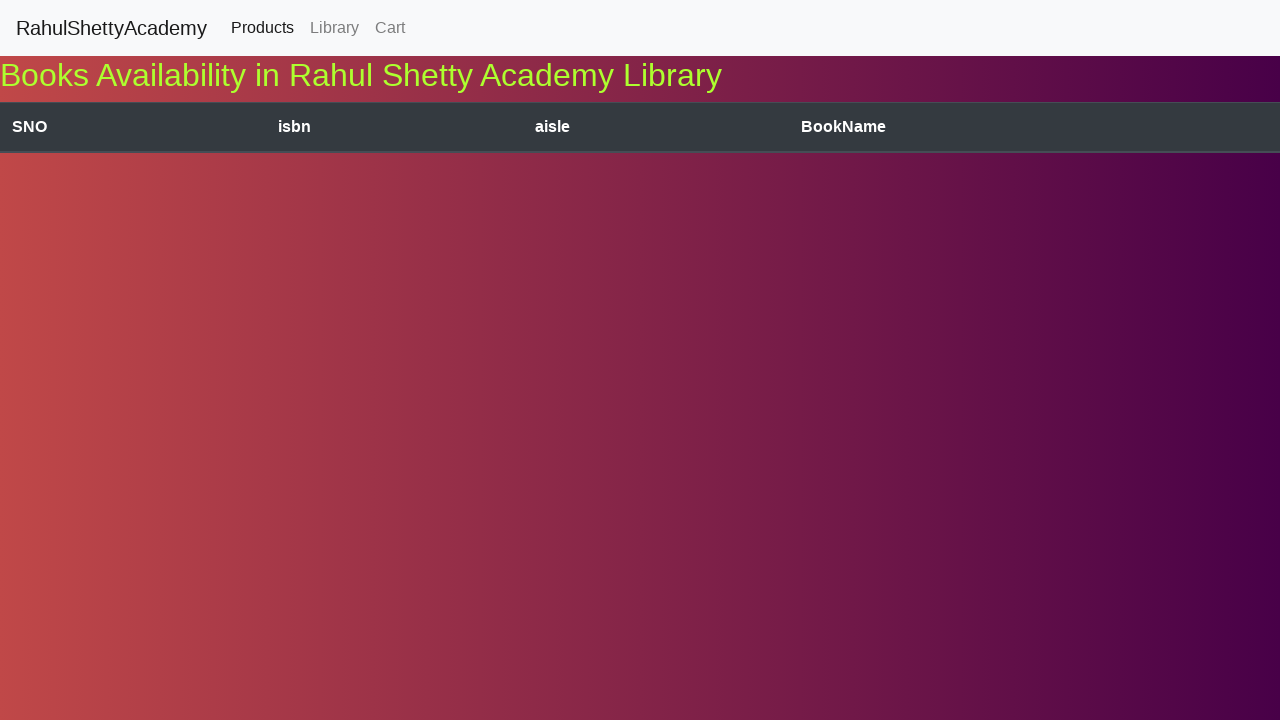

Waited 2 seconds for the page to process the failed API request
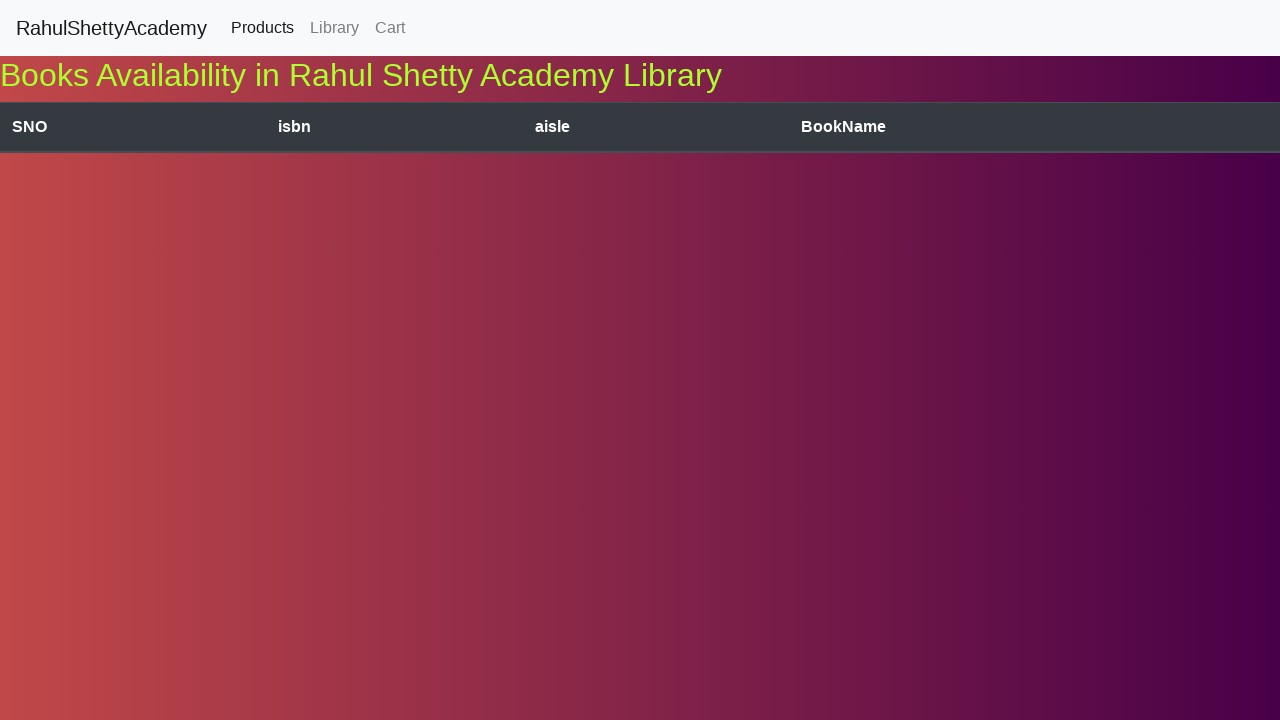

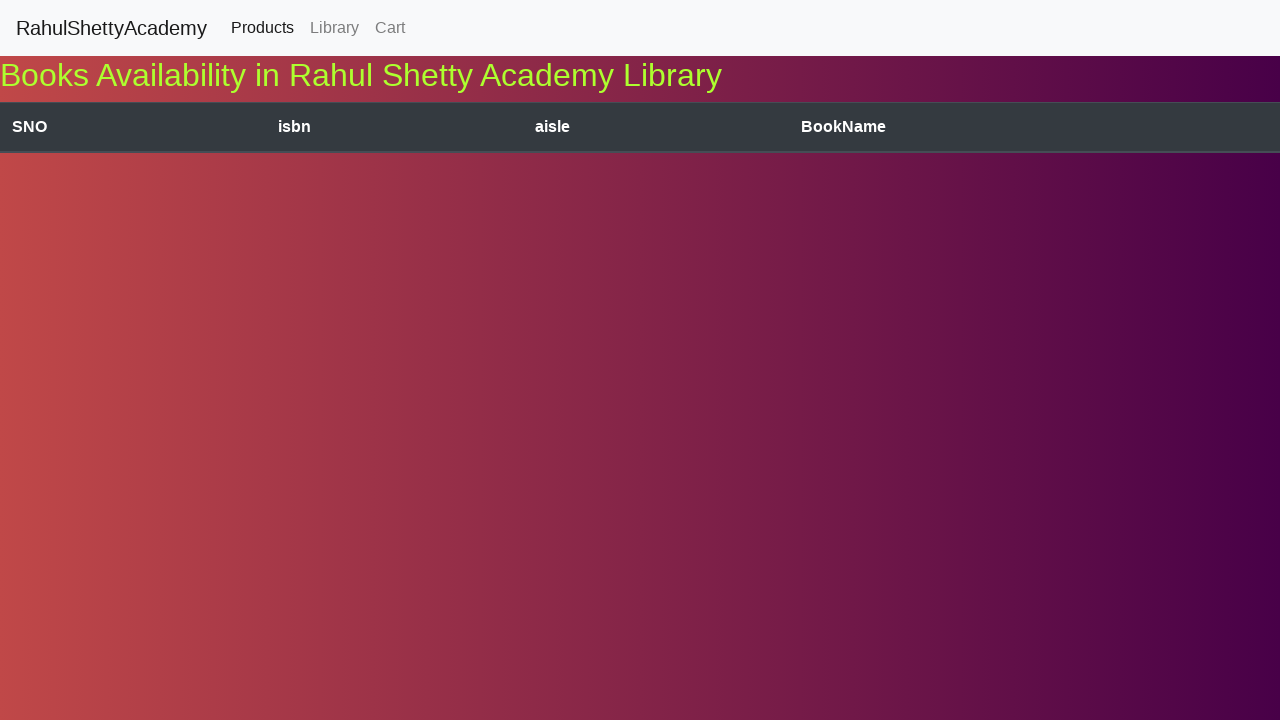